Verifies that the Mount Sinai logo is displayed on the homepage

Starting URL: https://www.mountsinai.org/

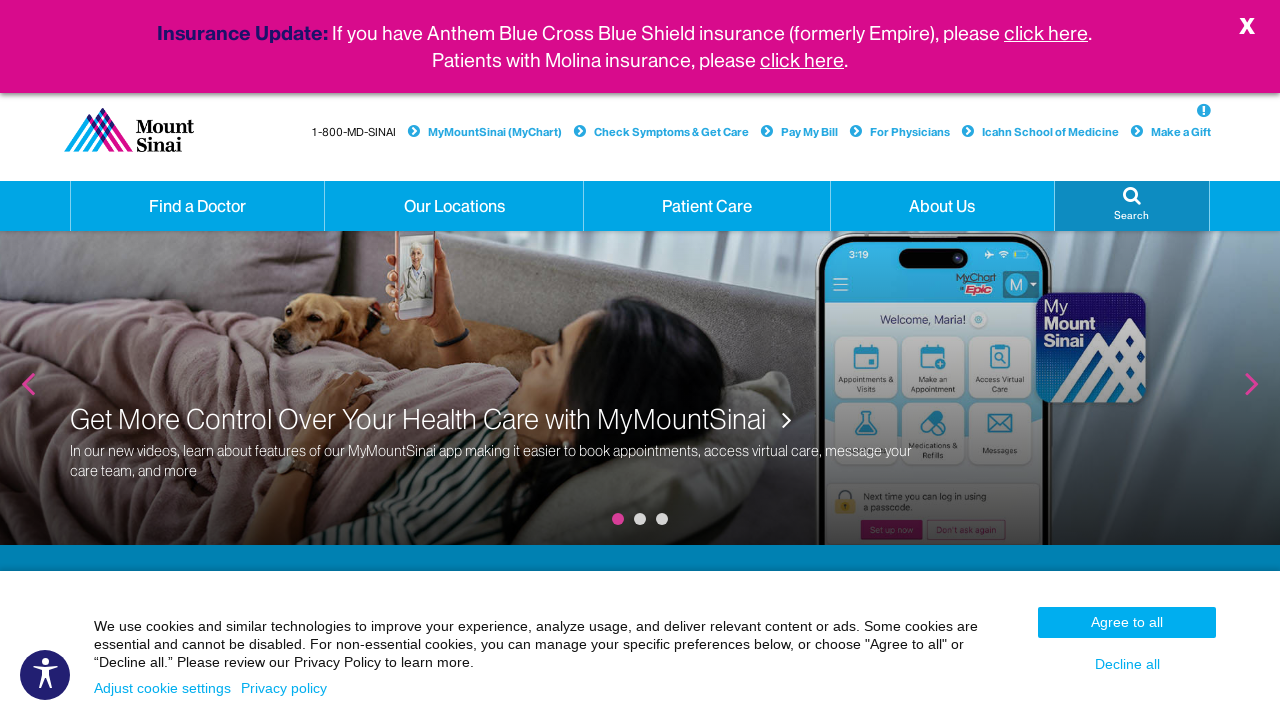

Located Mount Sinai logo element
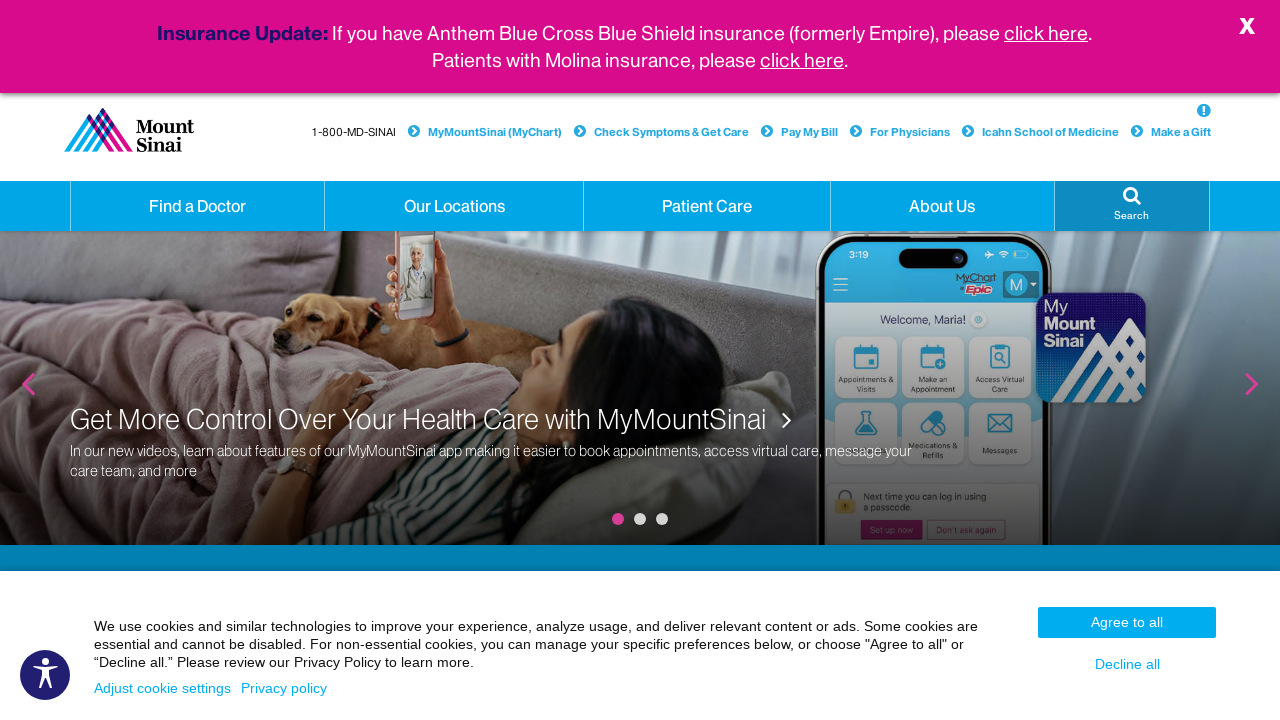

Verified Mount Sinai logo is visible on homepage
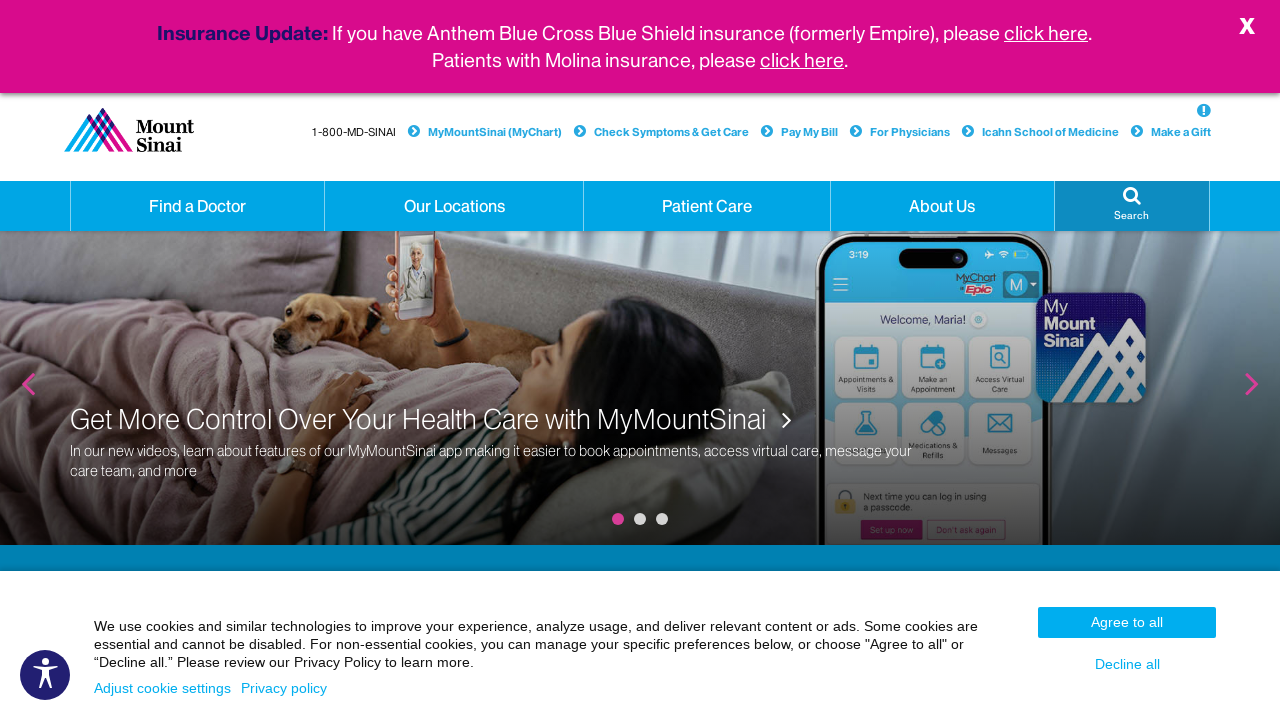

Printed logo visibility confirmation
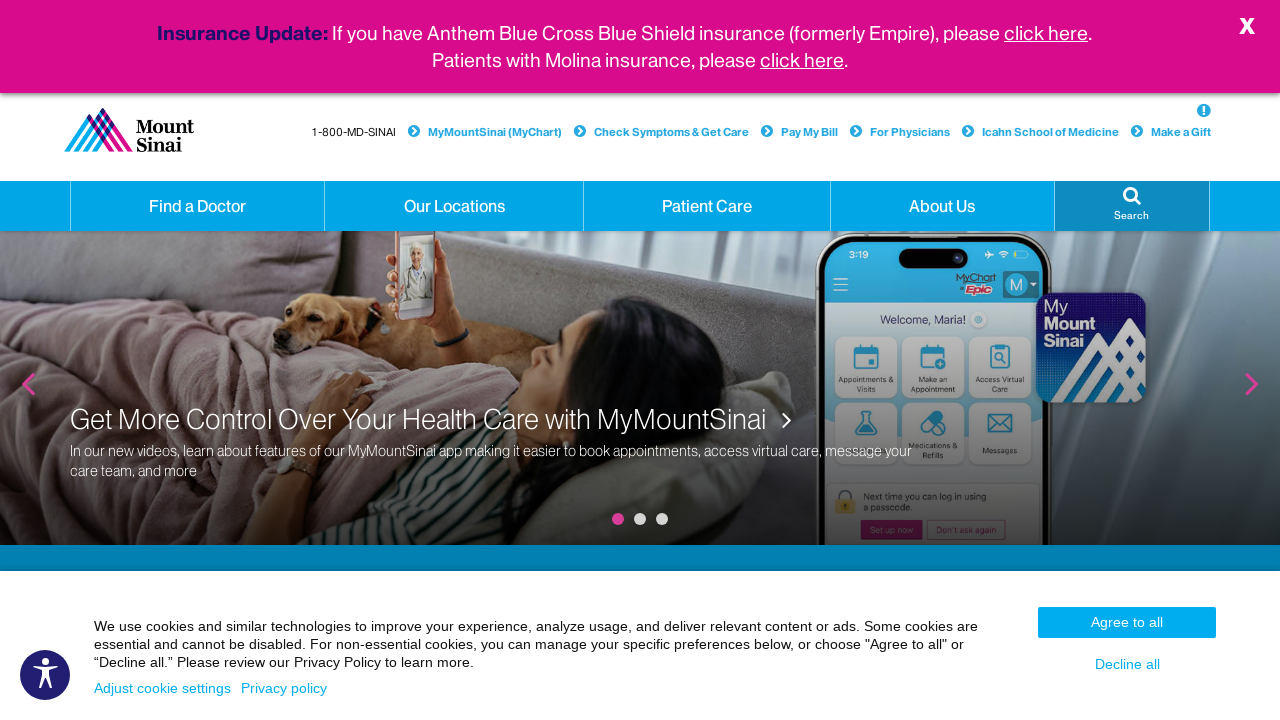

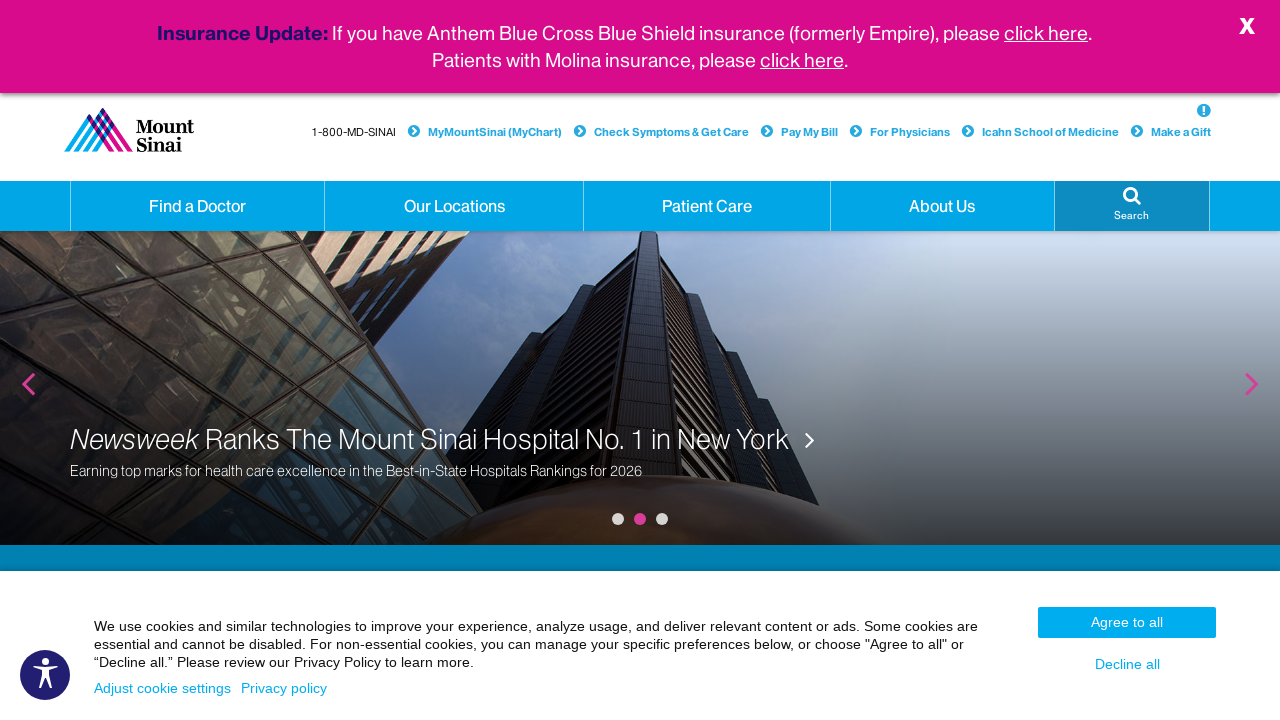